Completes the entire student registration form including name, email, gender, phone, date of birth, subjects, hobbies, file upload, address, state and city, then submits and verifies the confirmation modal

Starting URL: https://demoqa.com/automation-practice-form

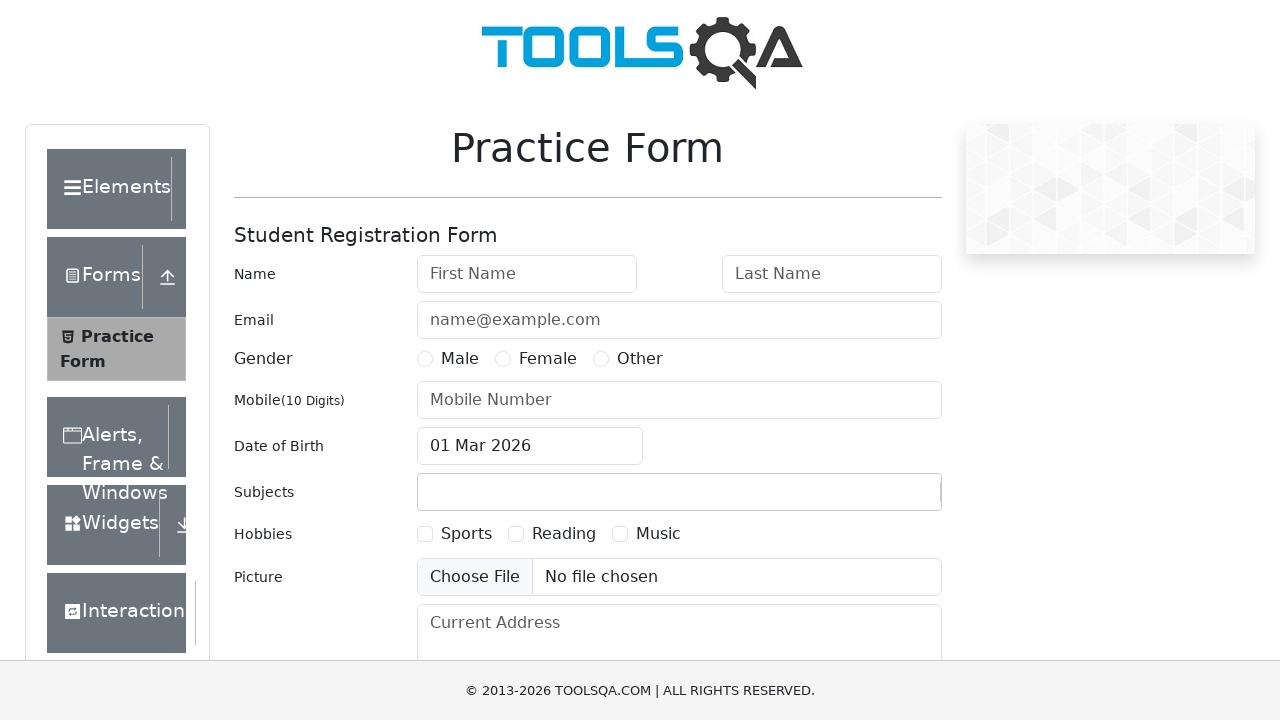

Filled first name field with 'Masha' on #firstName
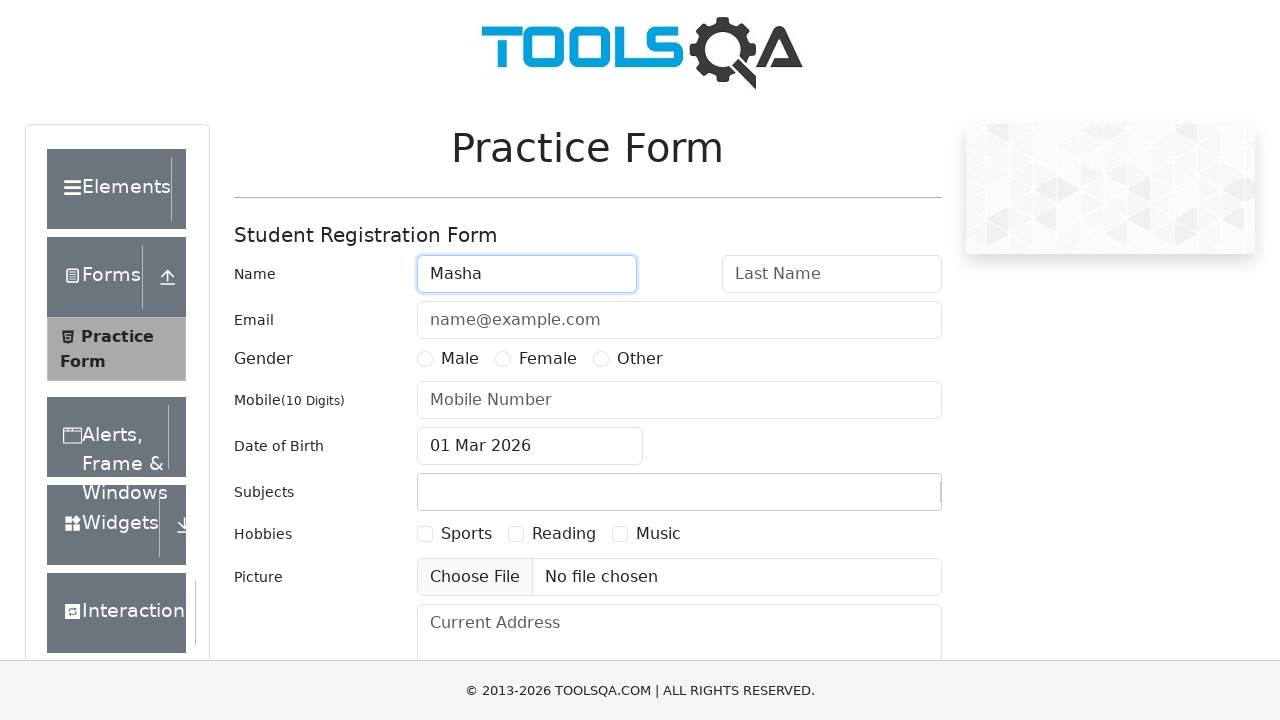

Filled last name field with 'Lomova' on #lastName
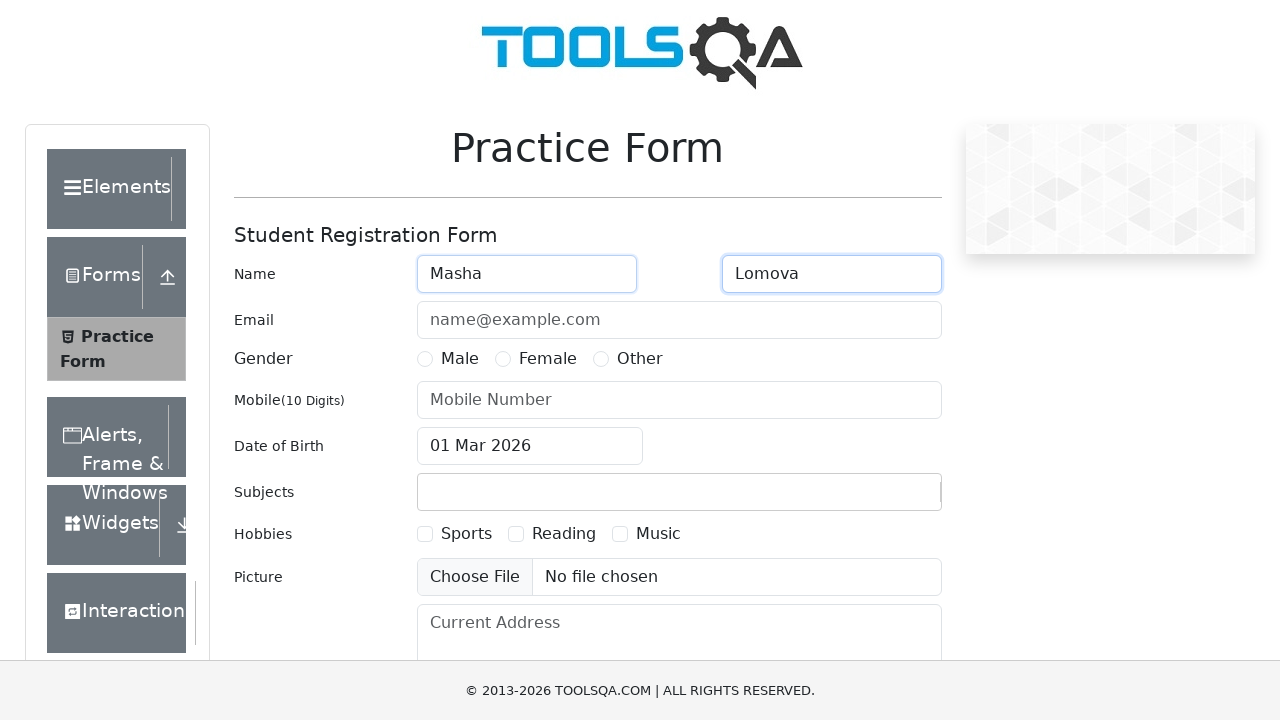

Filled email field with 'Lomova@inbox.ru' on #userEmail
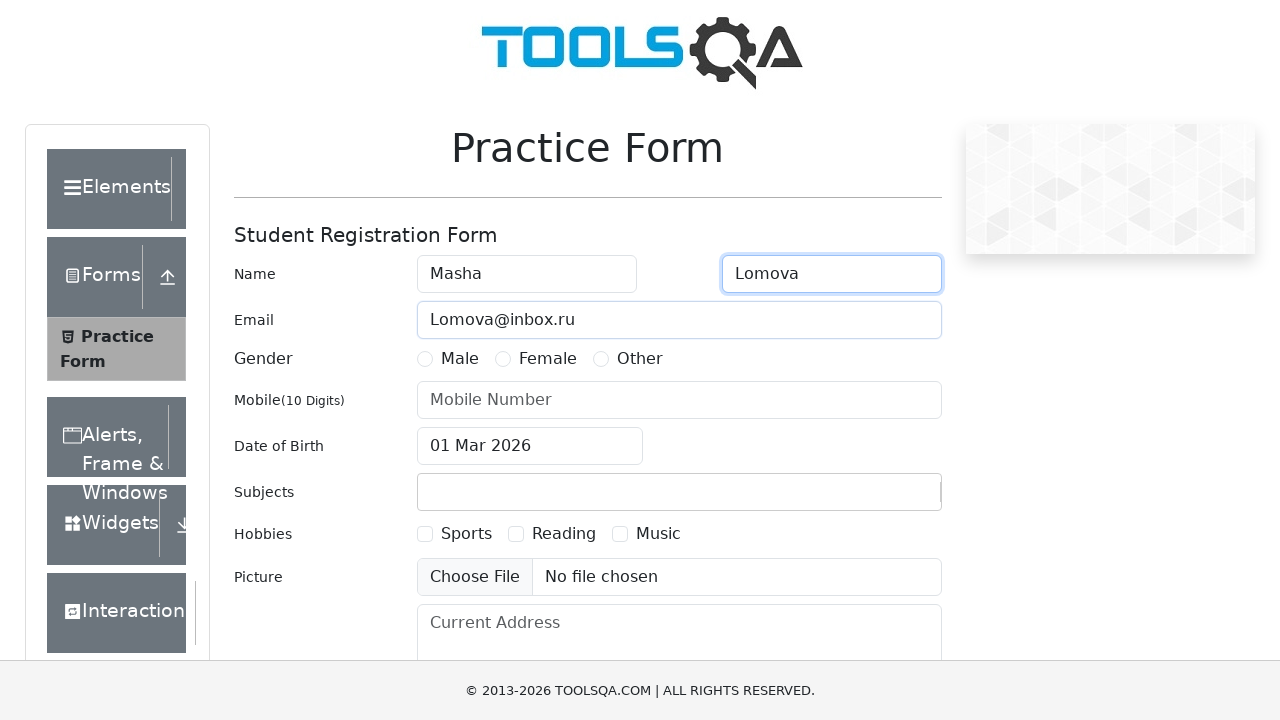

Selected gender 'Female' at (548, 359) on label:has-text('Female')
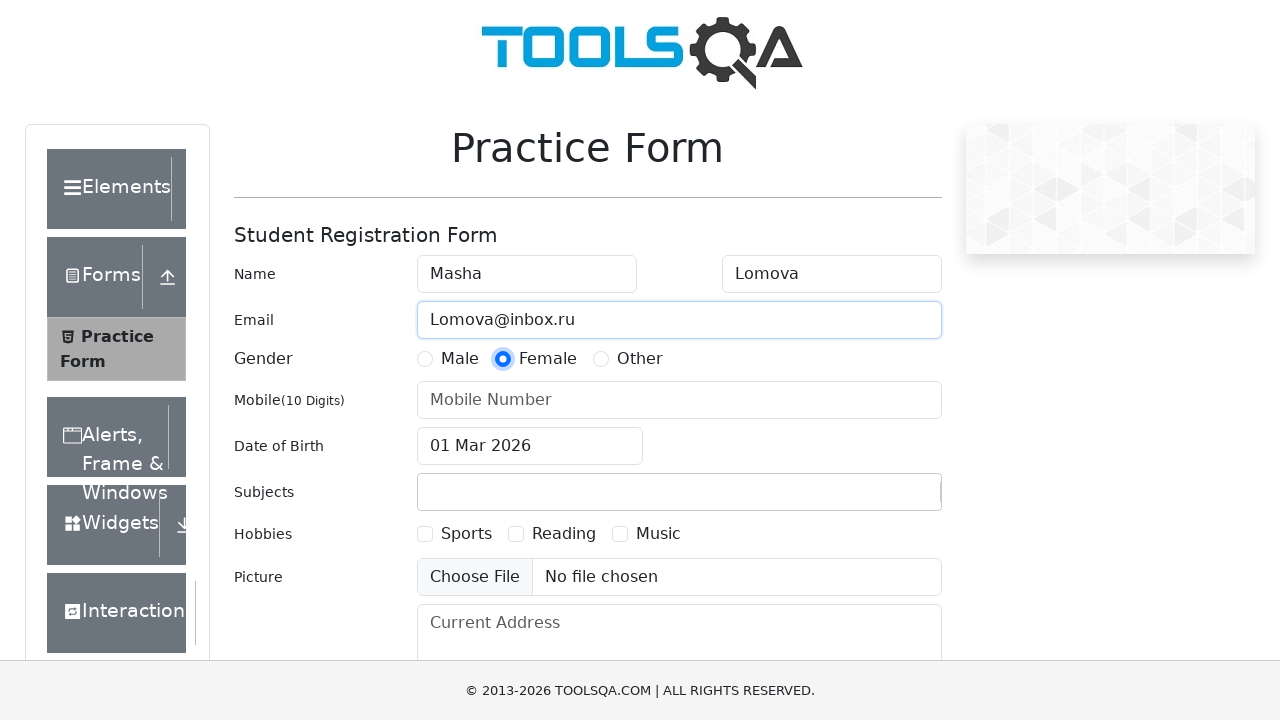

Filled phone number with '9135634567' on #userNumber
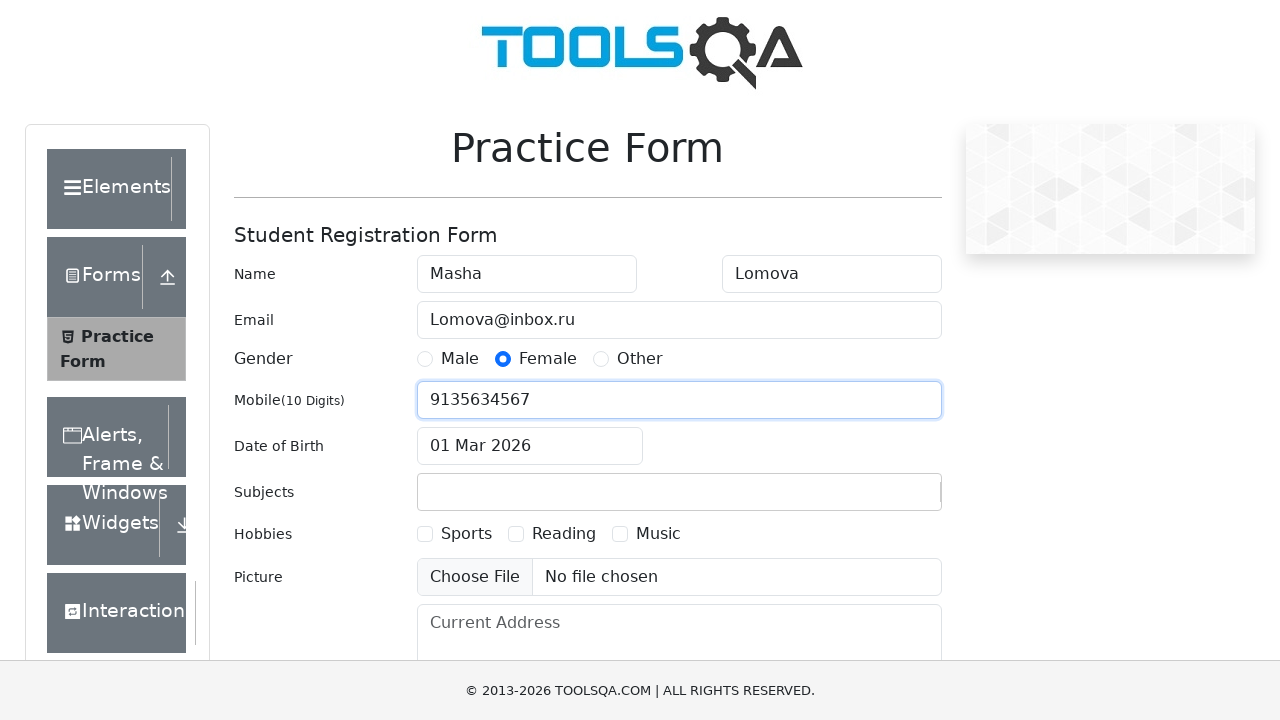

Clicked date of birth input field at (530, 446) on #dateOfBirthInput
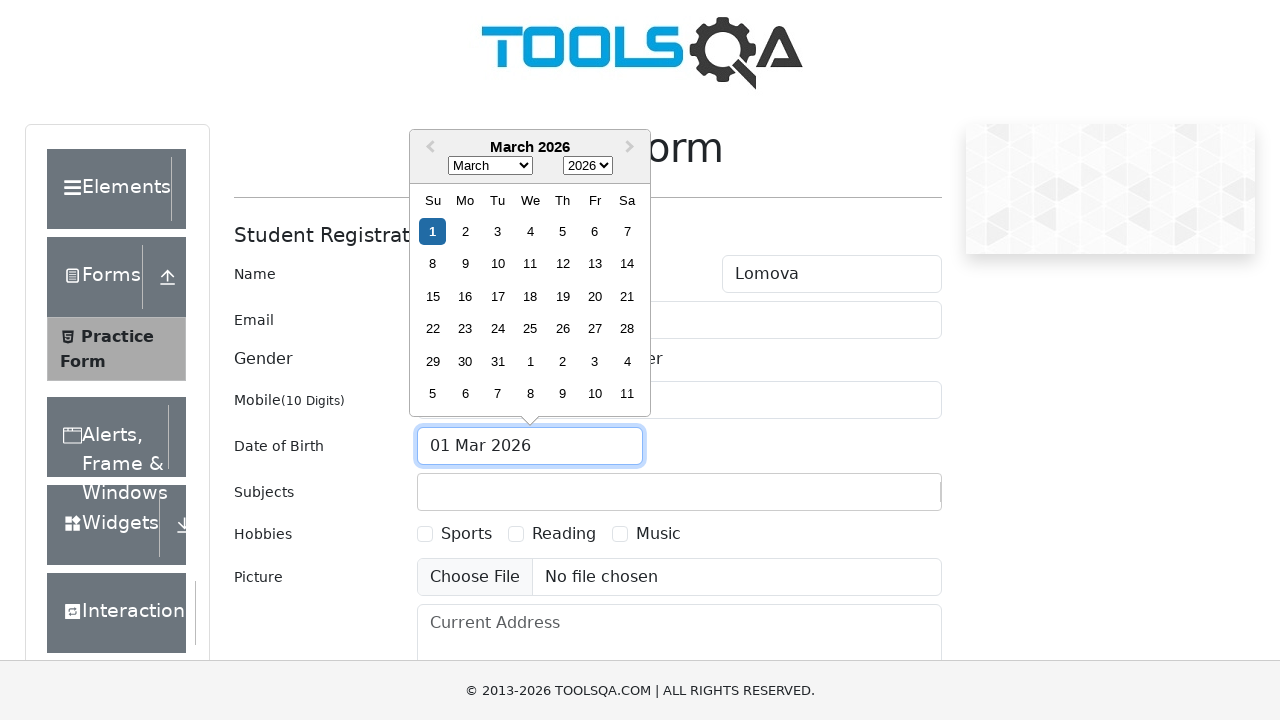

Selected birth month 'October' on select.react-datepicker__month-select
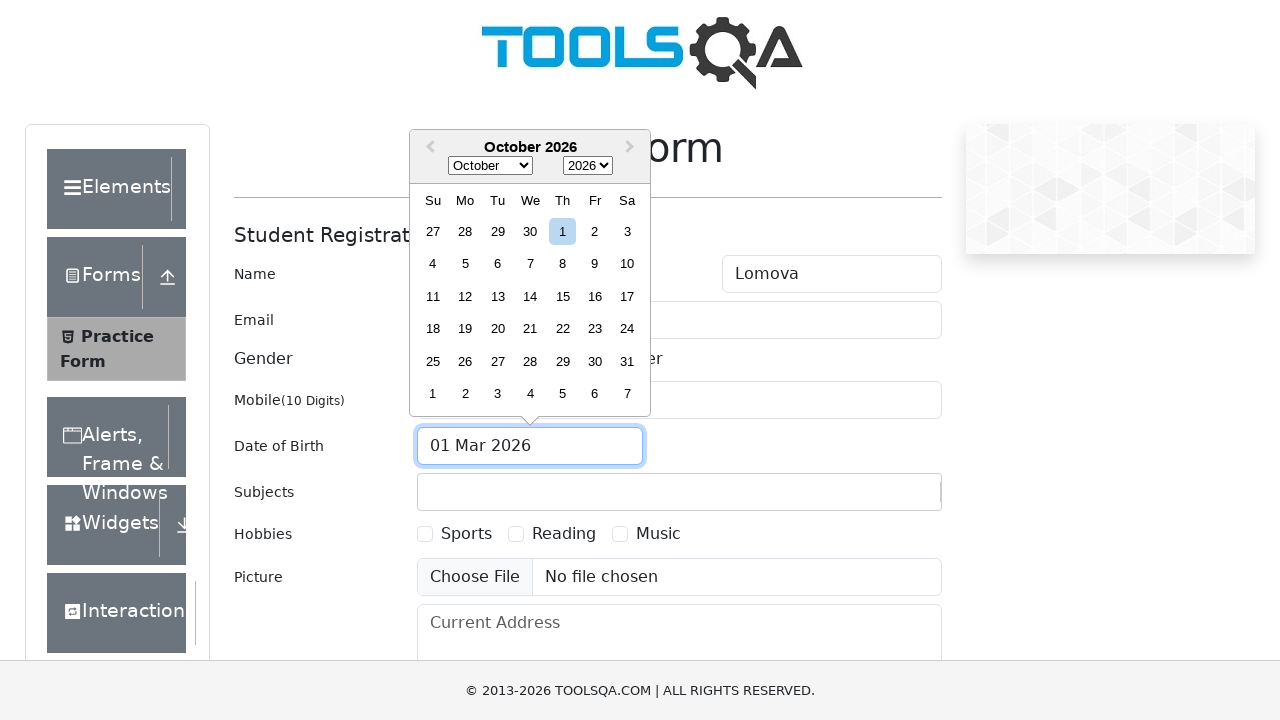

Selected birth year '2011' on select.react-datepicker__year-select
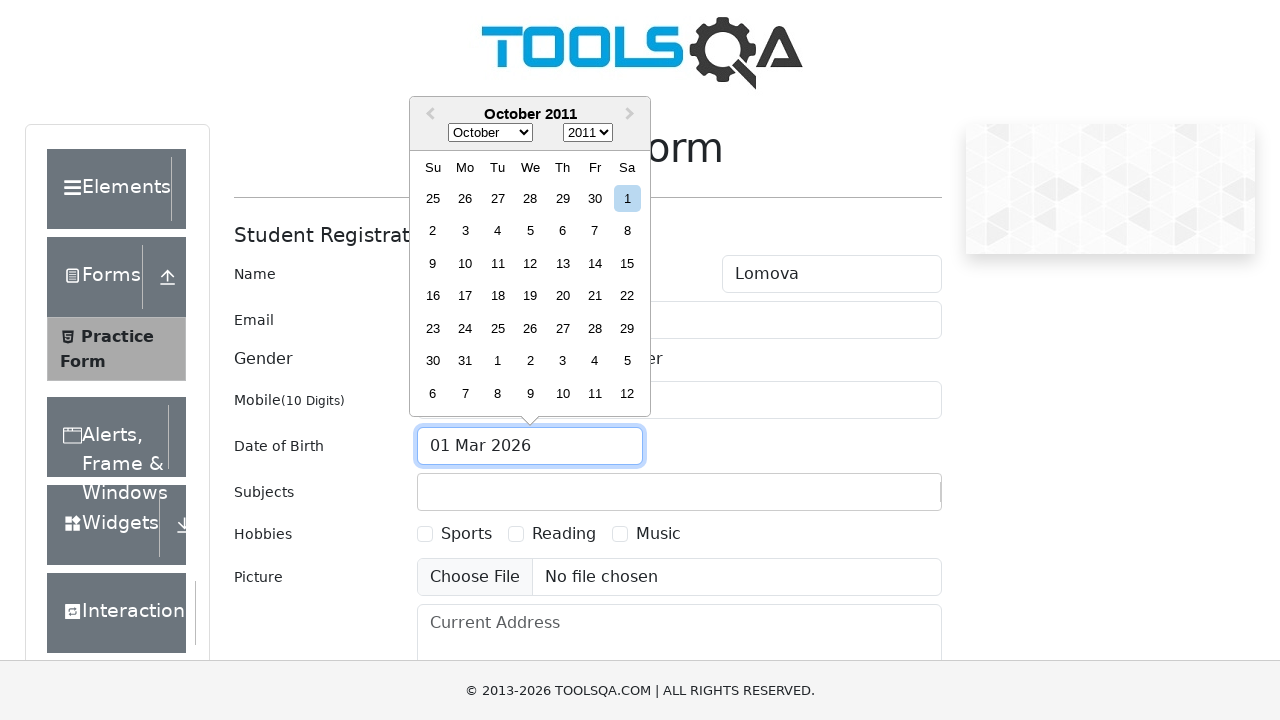

Selected birth day '12' at (530, 263) on [class*='day--012']
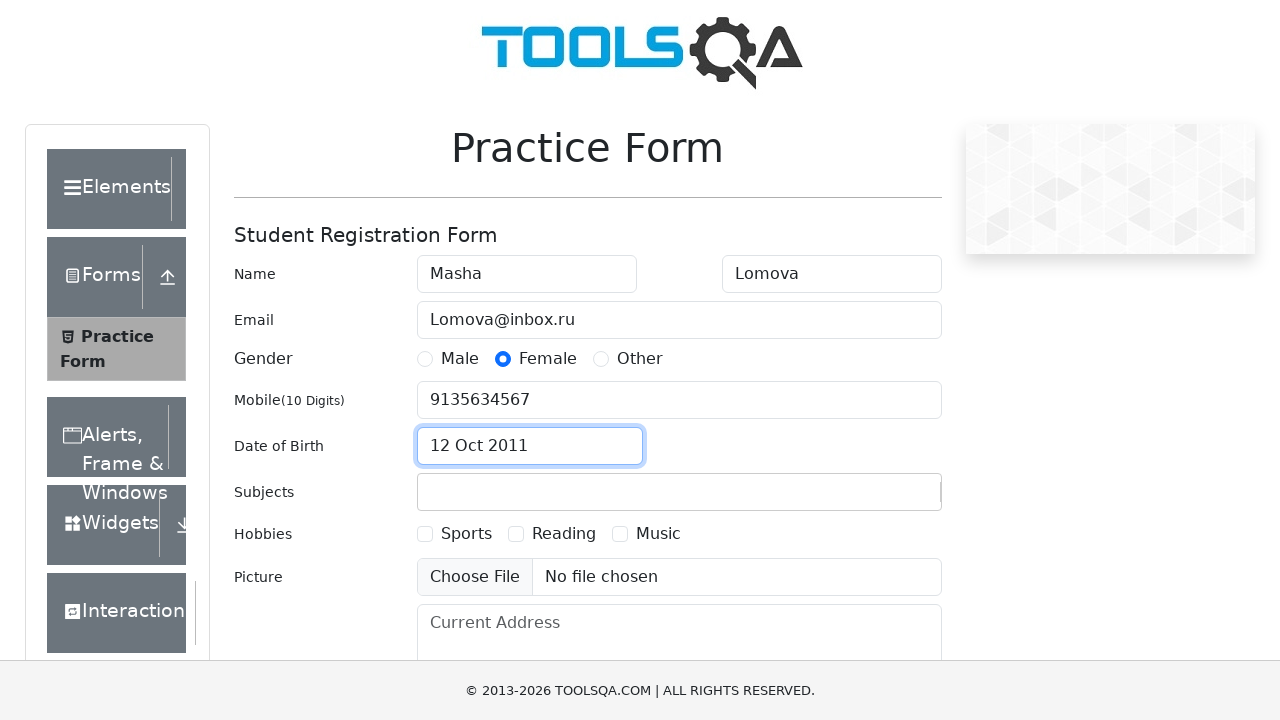

Filled subjects input with 'Ma' on #subjectsInput
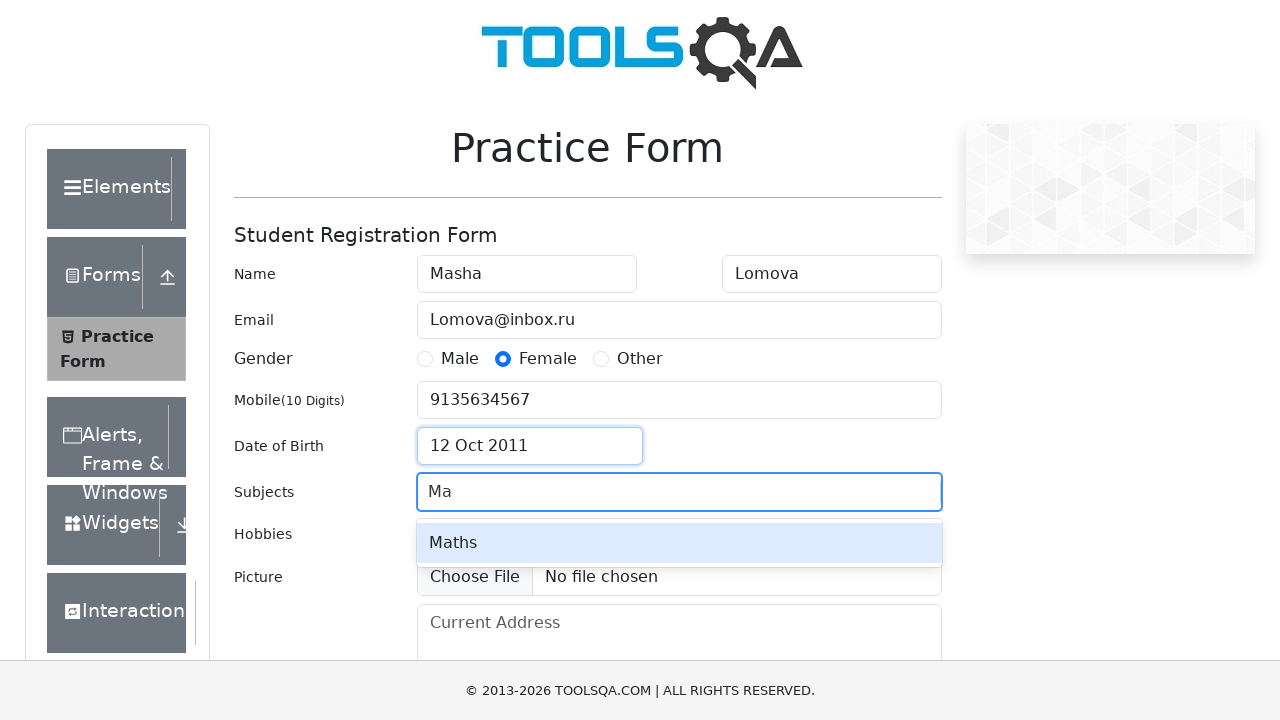

Pressed Enter to confirm subject 'Ma' on #subjectsInput
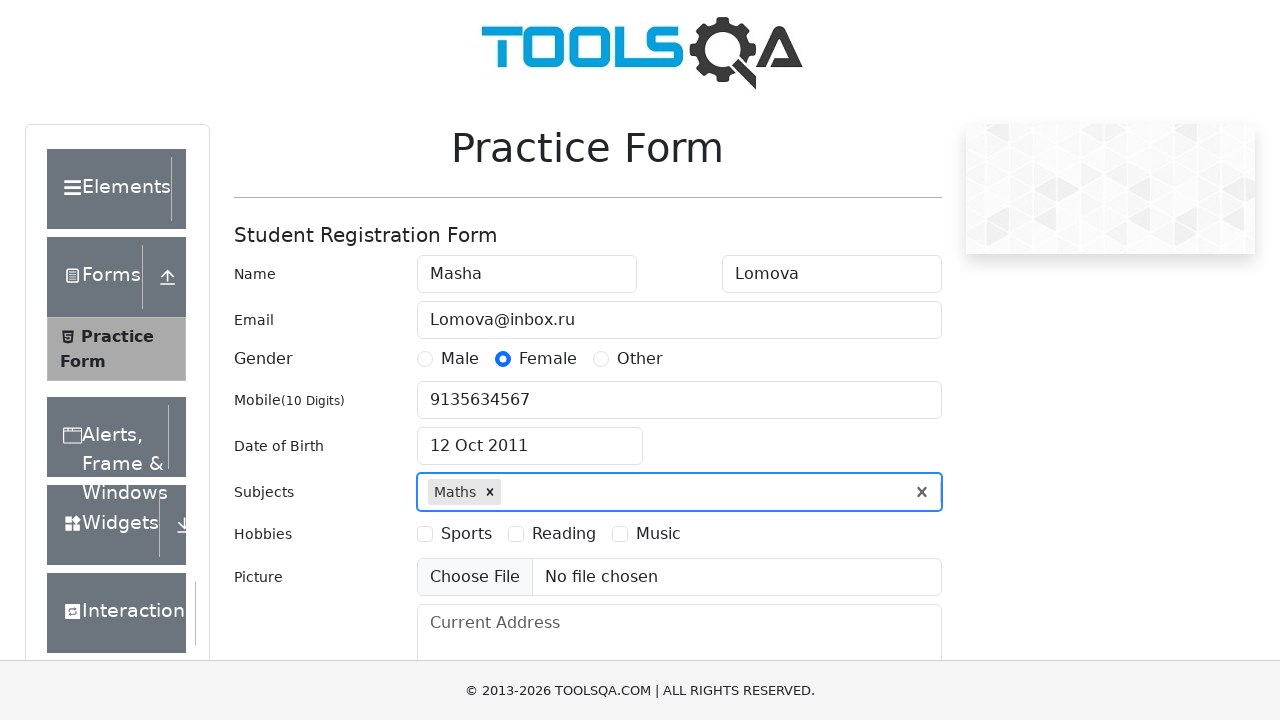

Filled subjects input with 'Co' on #subjectsInput
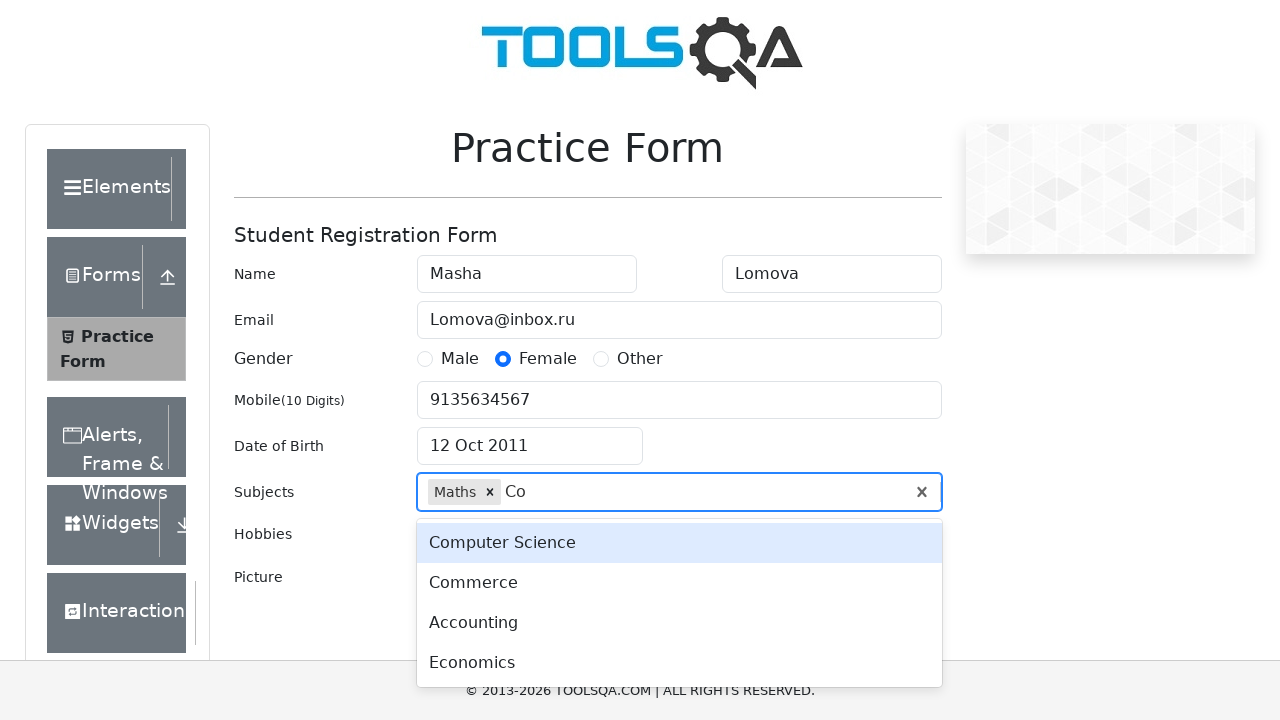

Pressed Enter to confirm subject 'Co' on #subjectsInput
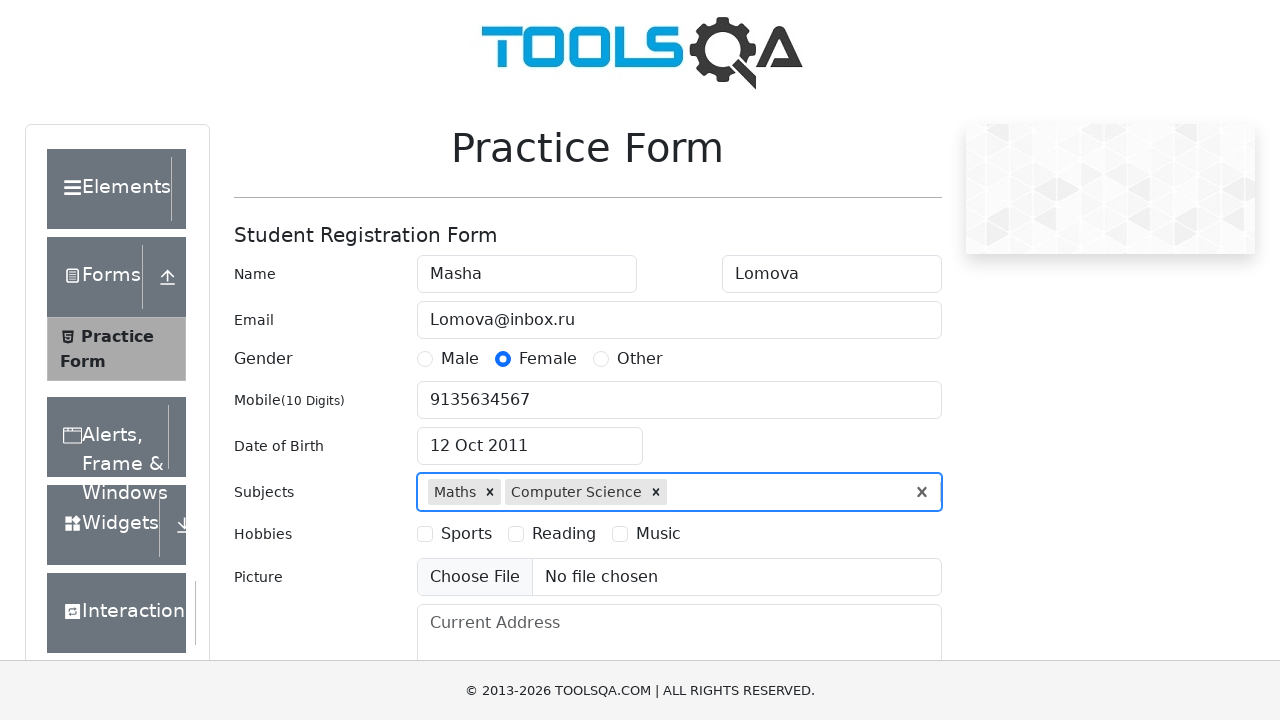

Selected hobby 'Sports' at (466, 534) on label:has-text('Sports')
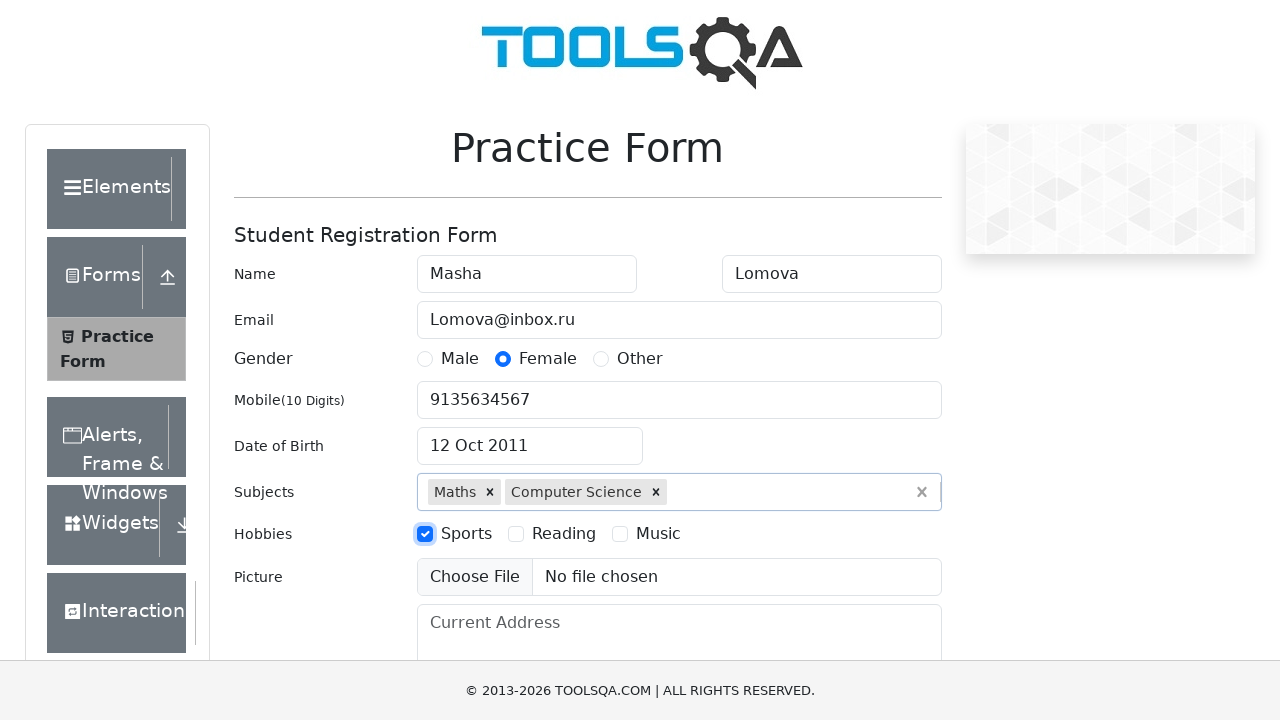

Selected hobby 'Music' at (658, 534) on label:has-text('Music')
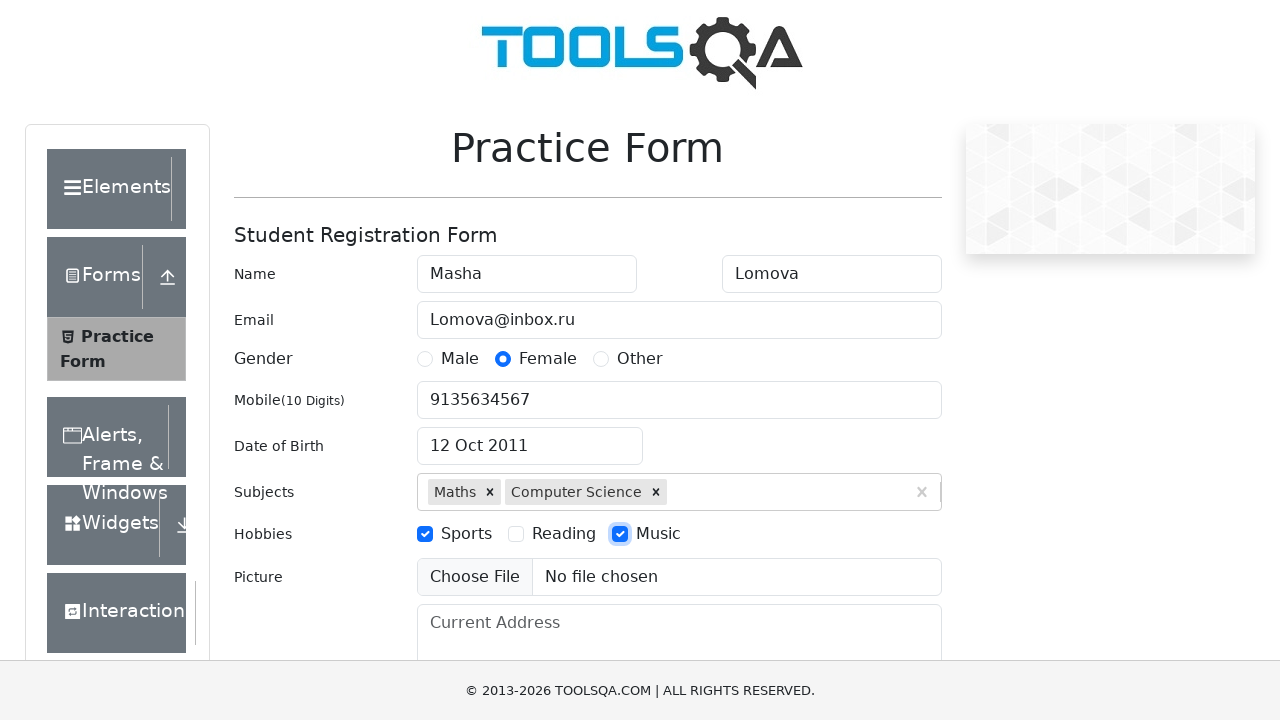

Uploaded picture file
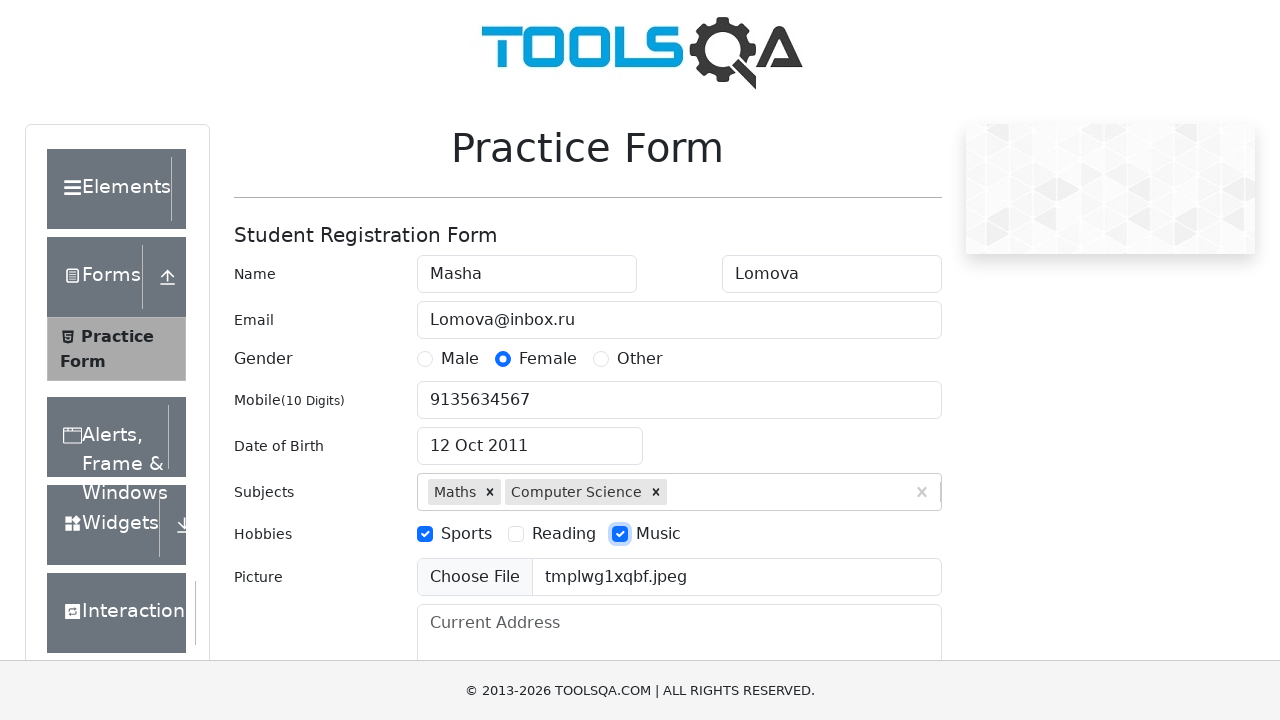

Filled address field with '129556, Novosibirsk city, Main Street, 16' on #currentAddress
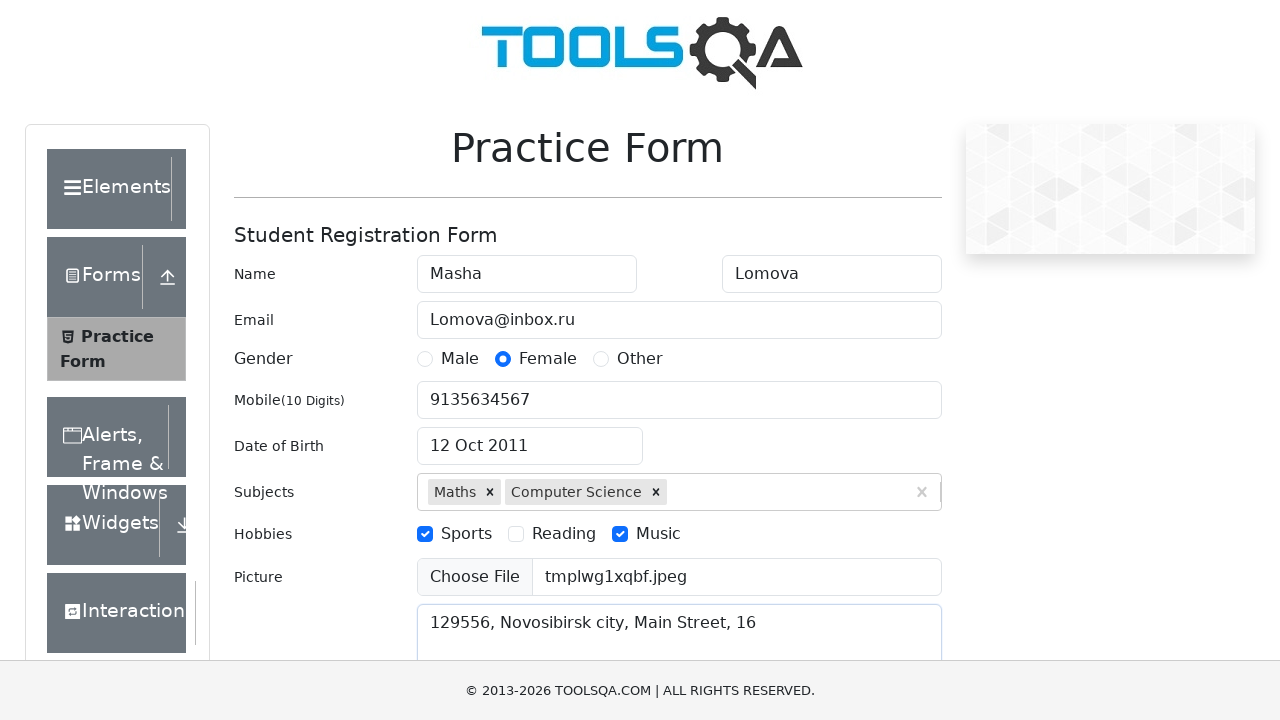

Filled state input with 'Haryana' on #react-select-3-input
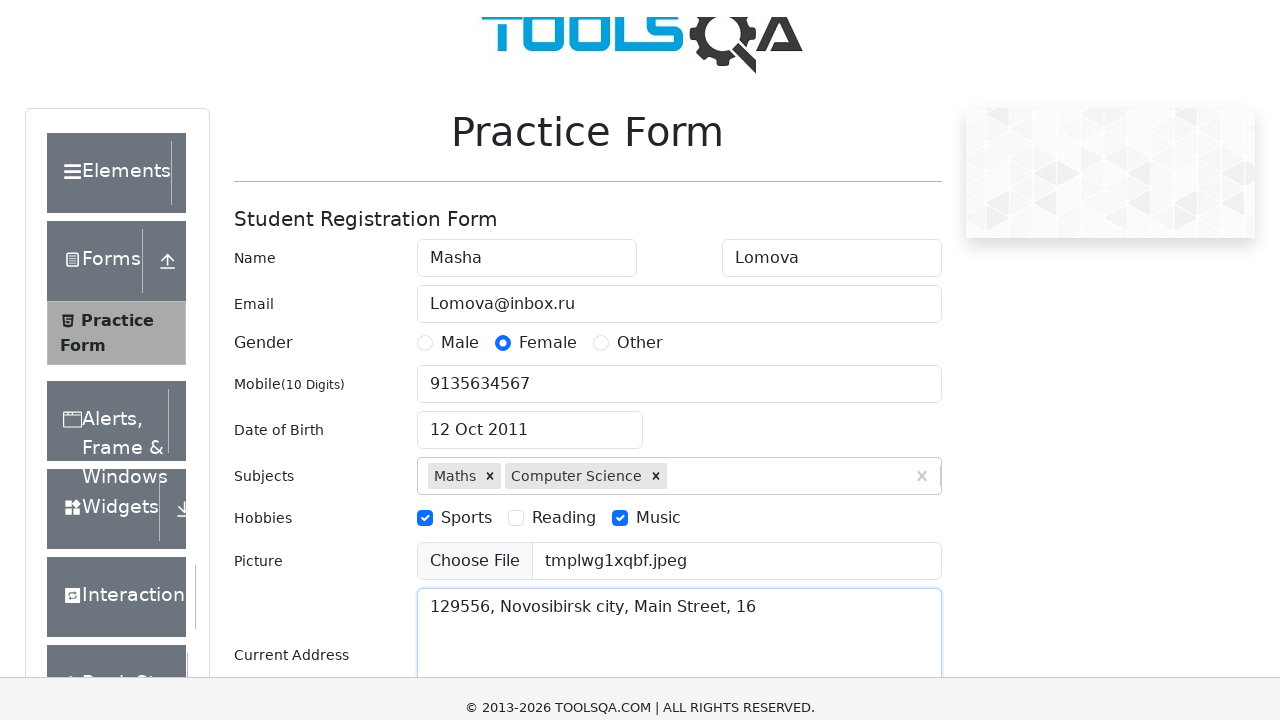

Pressed Enter to confirm state 'Haryana' on #react-select-3-input
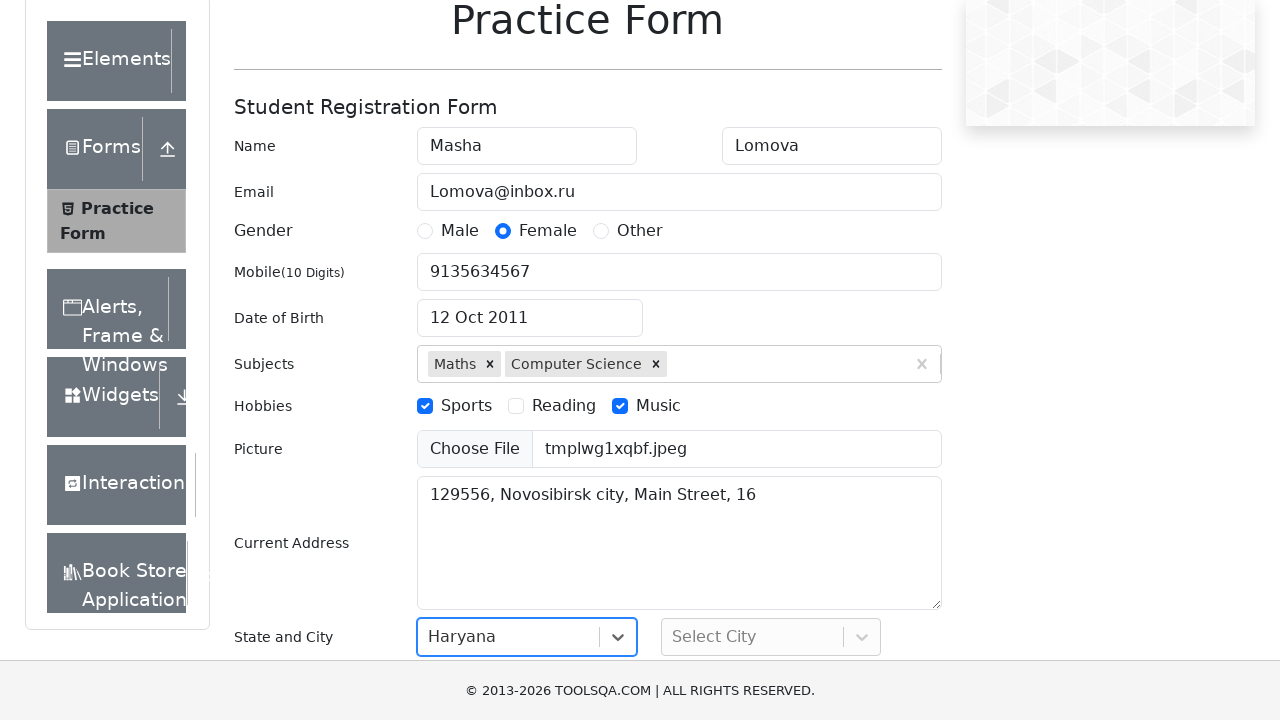

Filled city input with 'Panipat' on #react-select-4-input
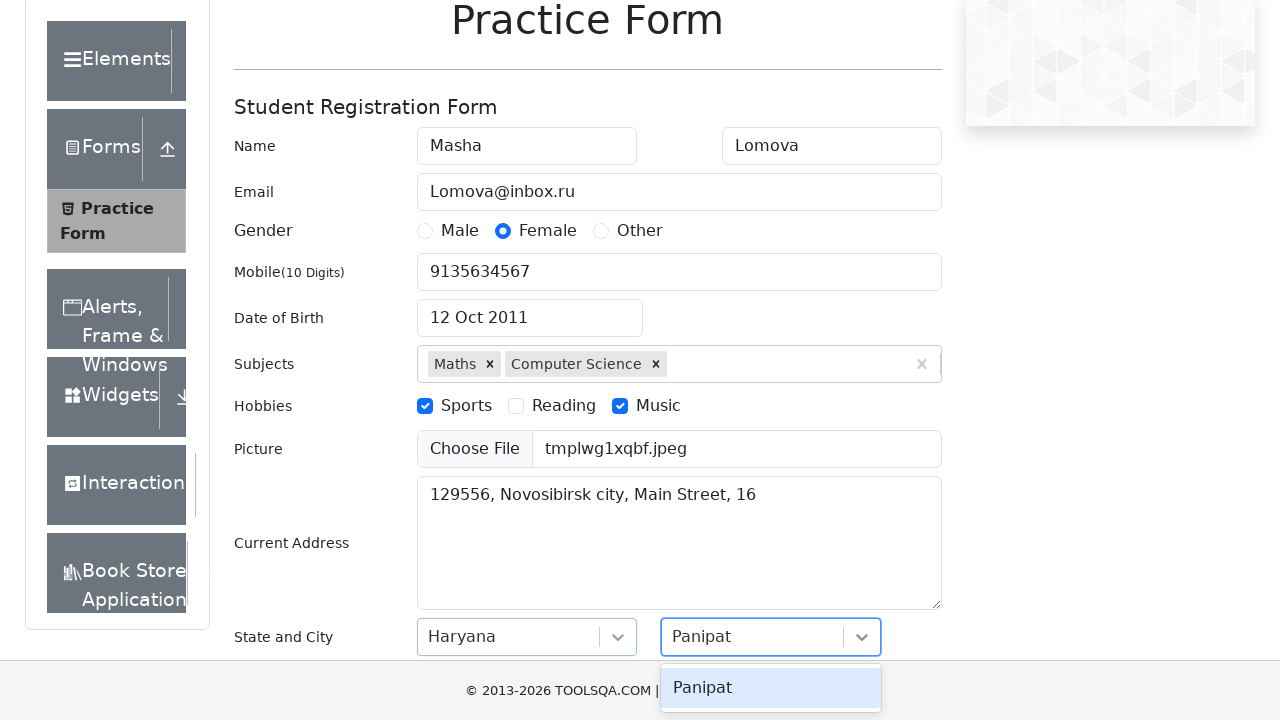

Pressed Enter to confirm city 'Panipat' on #react-select-4-input
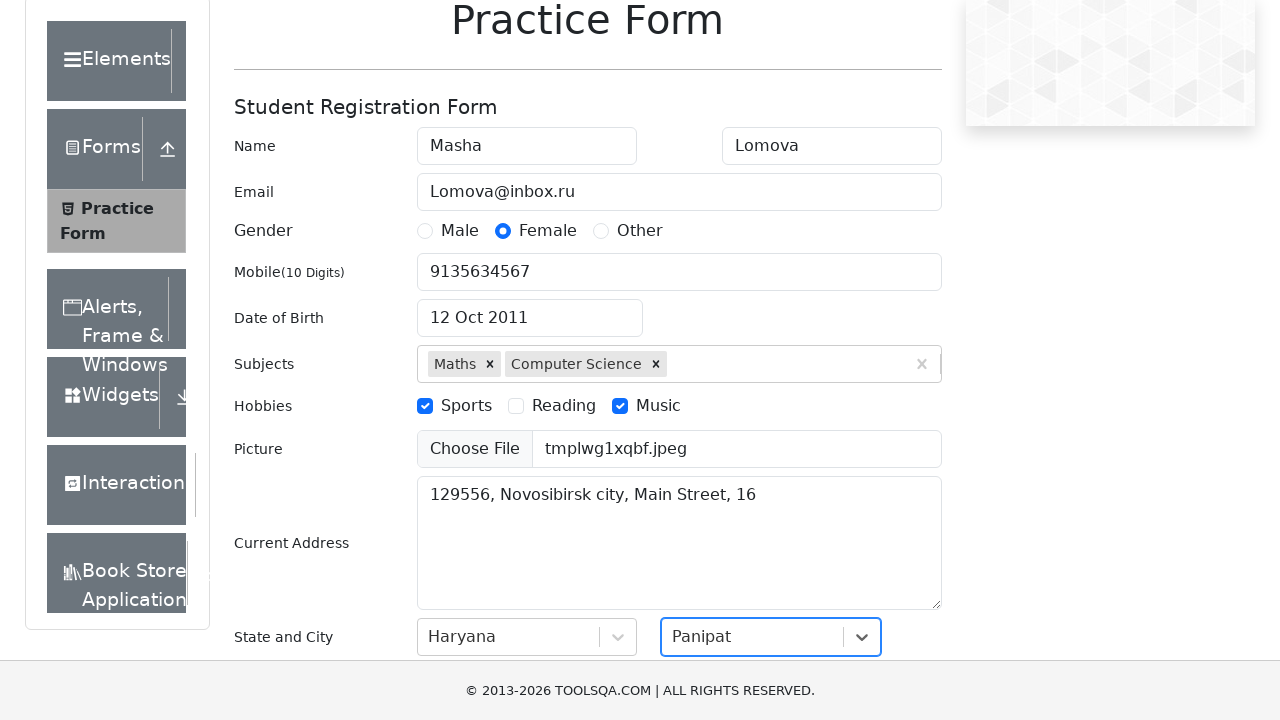

Clicked submit button to submit the form at (885, 499) on #submit
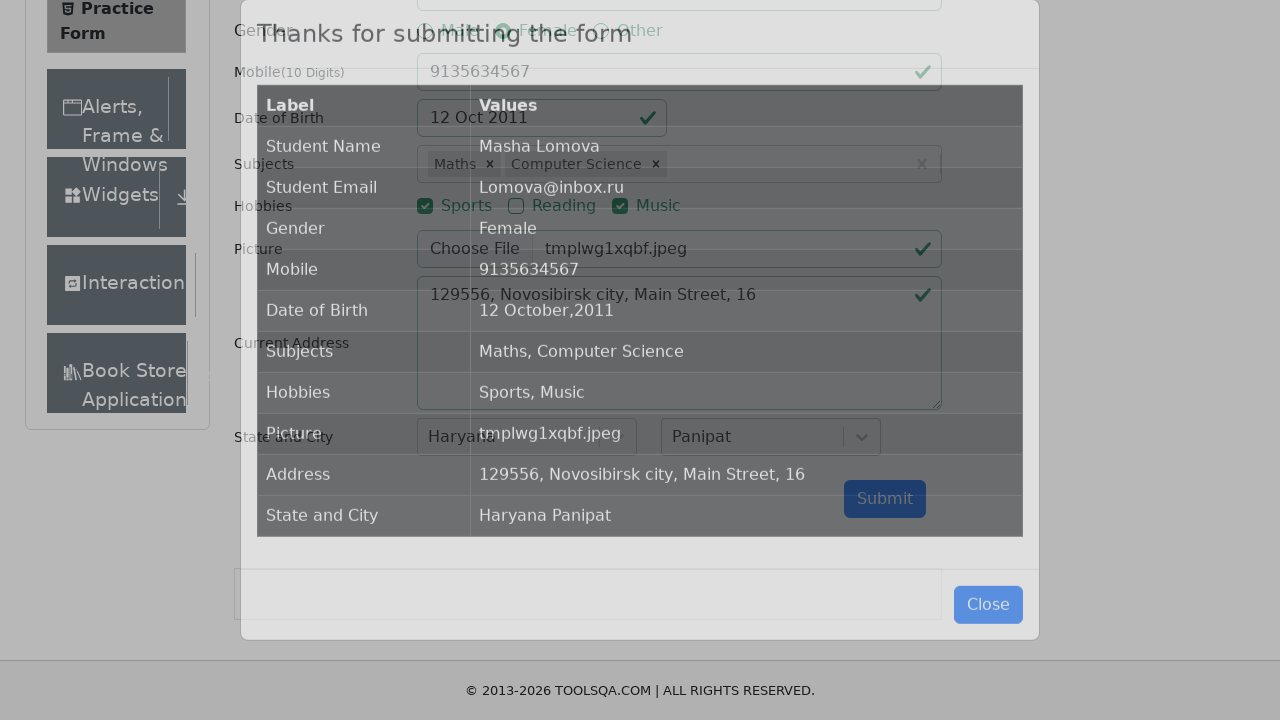

Waited for confirmation modal to appear
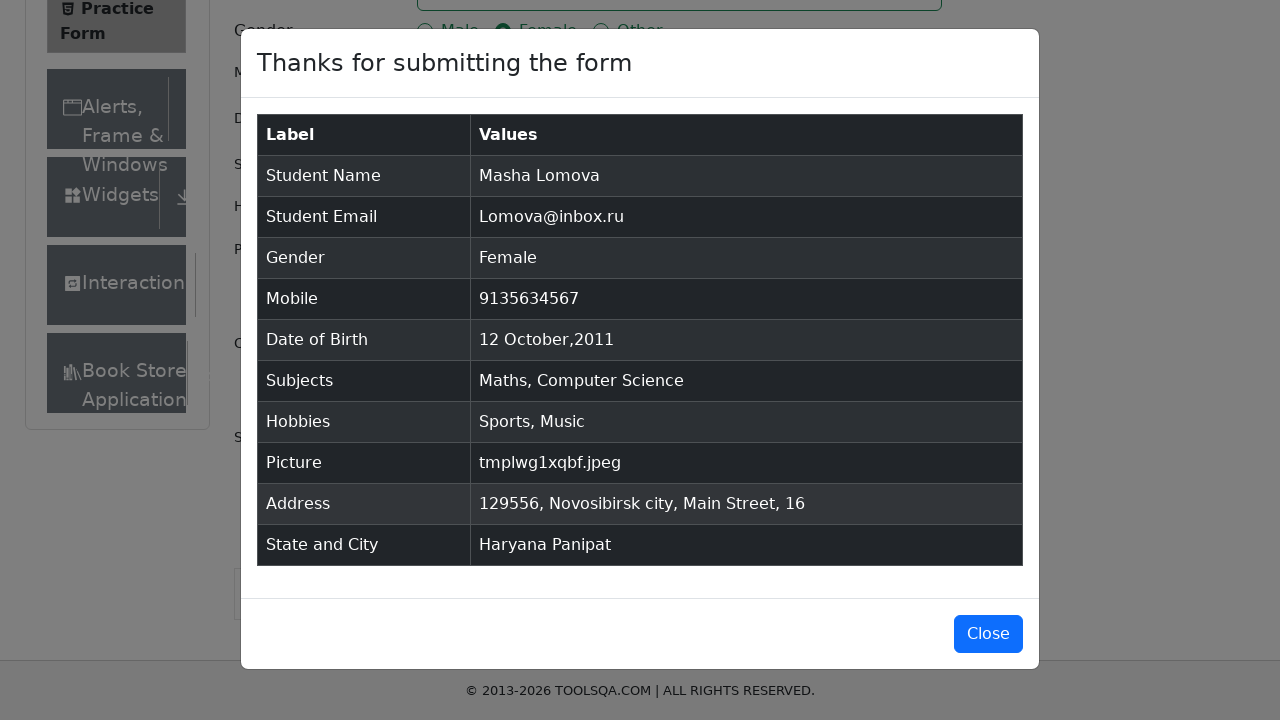

Verified confirmation modal title is 'Thanks for submitting the form'
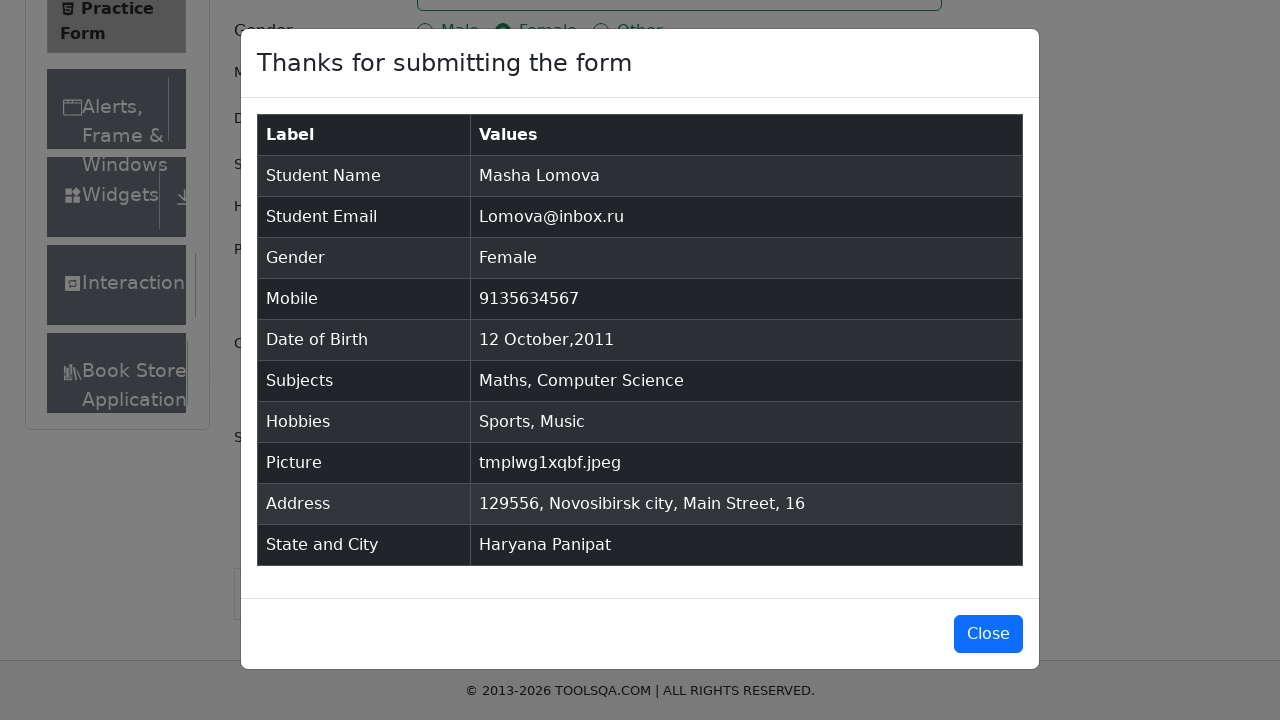

Verified student name contains 'Masha' and 'Lomova'
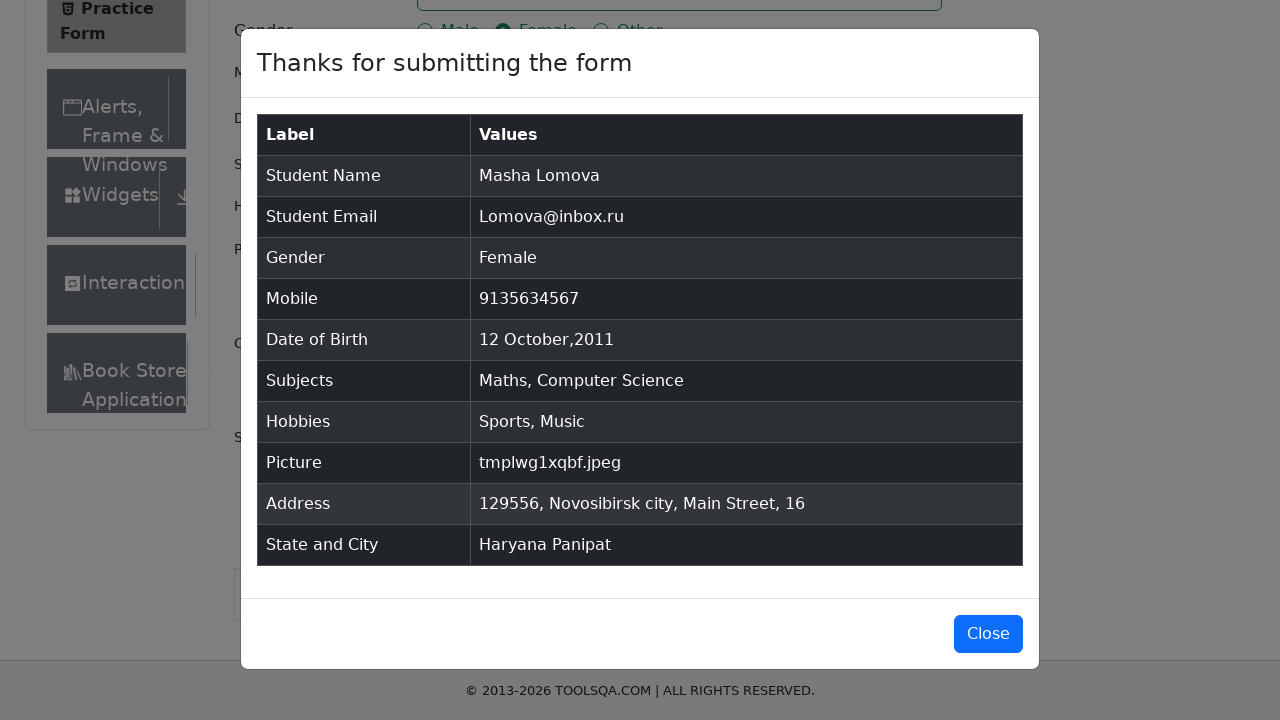

Verified student email is 'Lomova@inbox.ru'
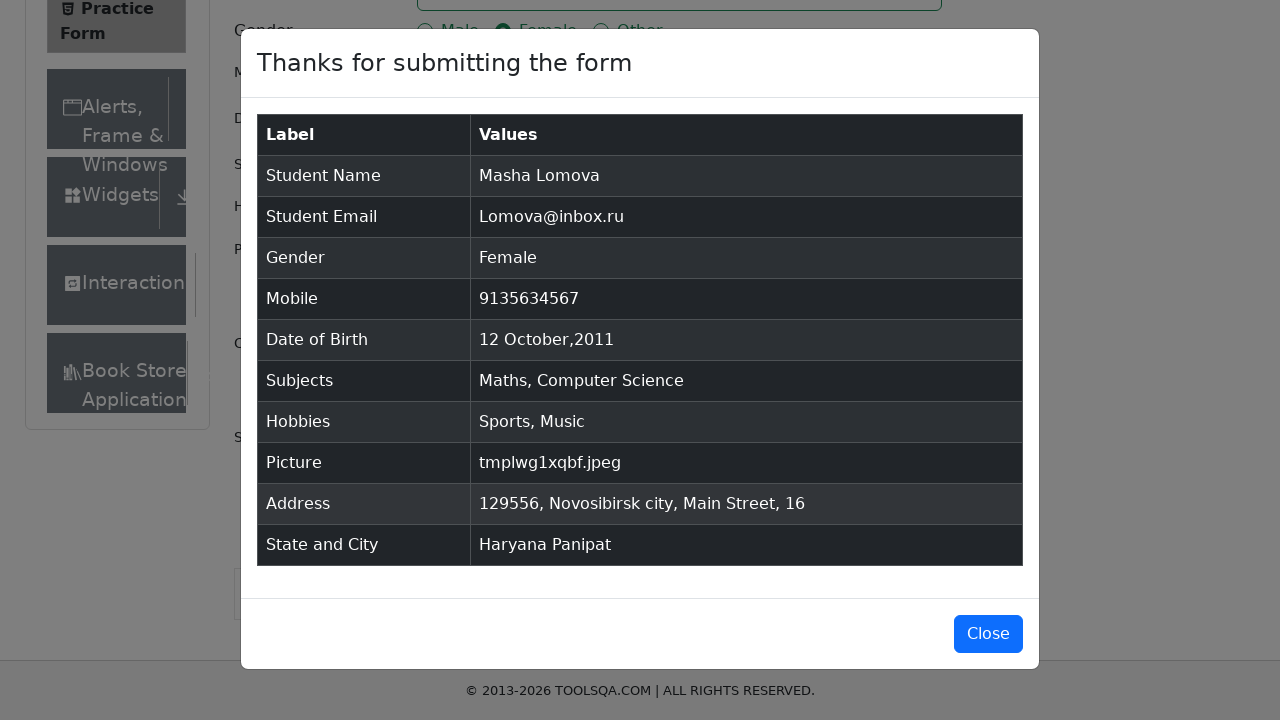

Verified gender is 'Female'
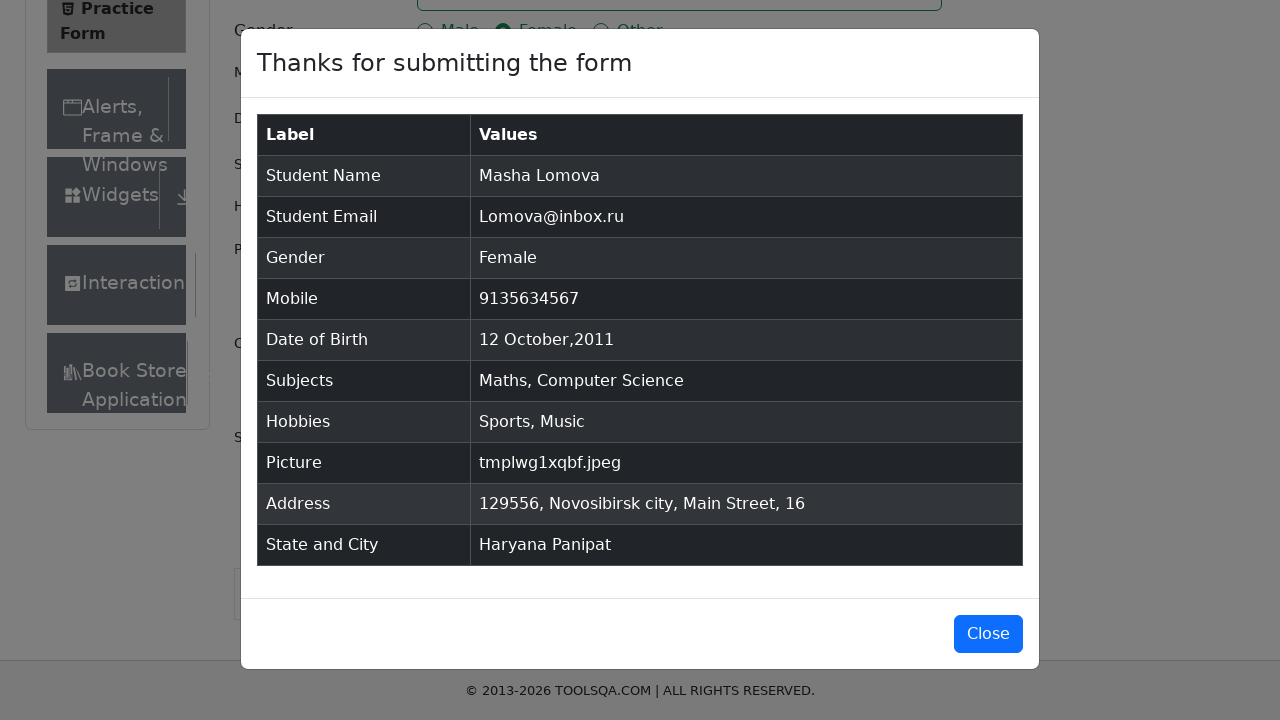

Verified mobile number is '9135634567'
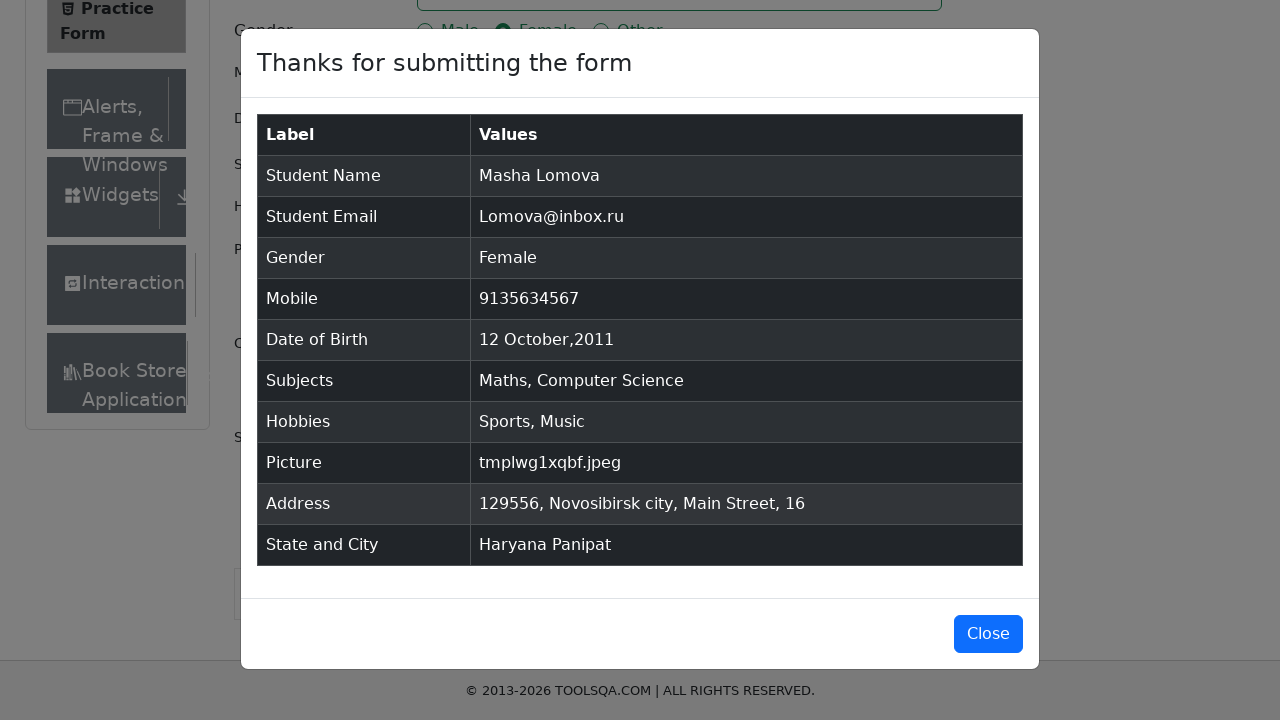

Closed confirmation modal at (988, 634) on #closeLargeModal
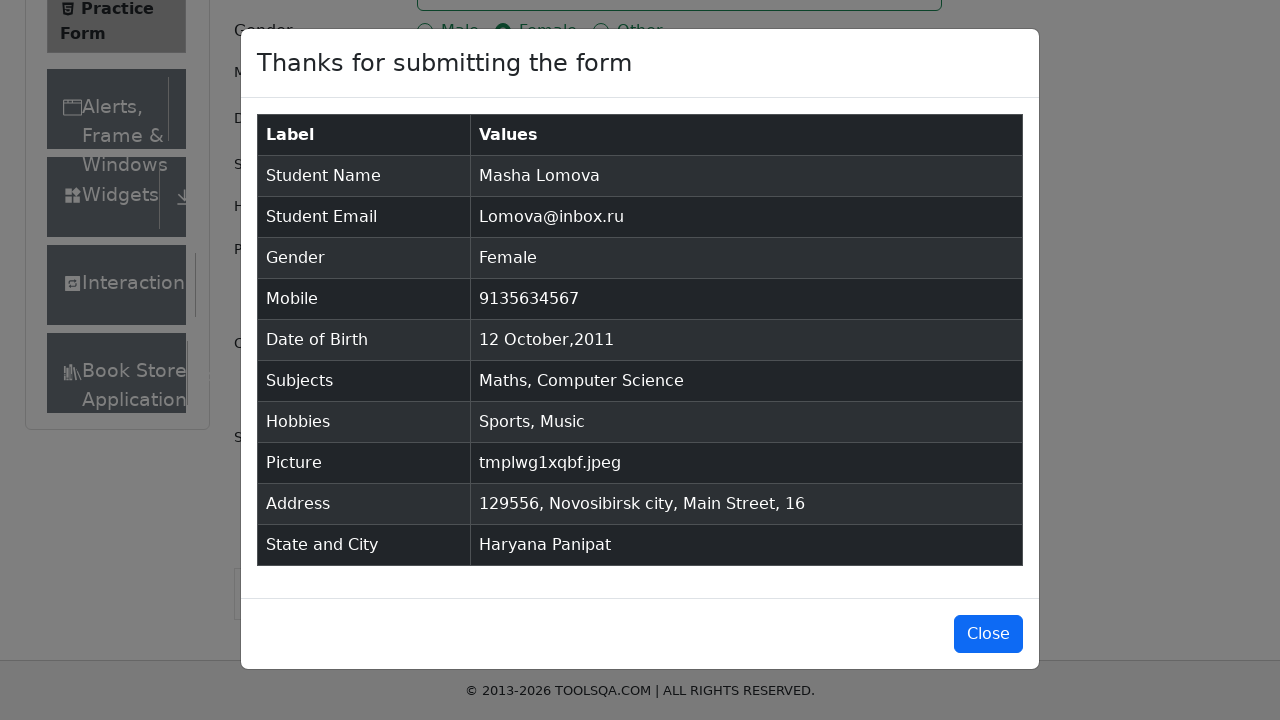

Cleaned up temporary file
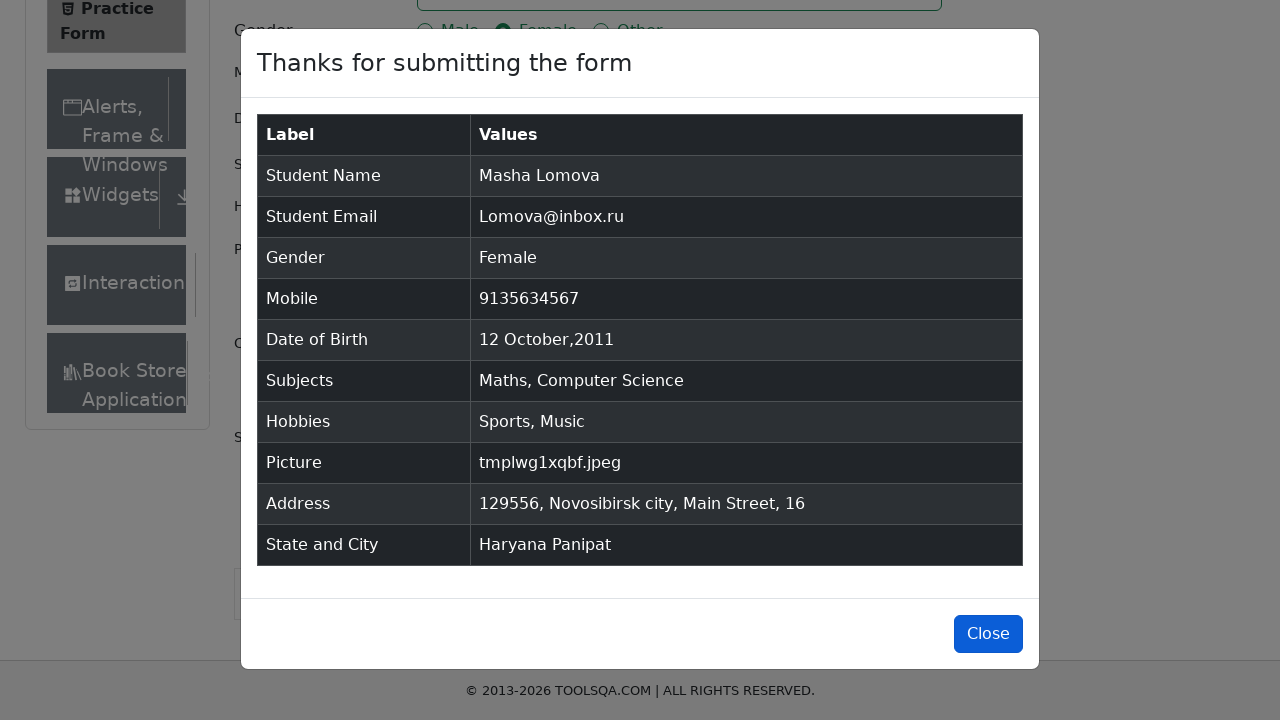

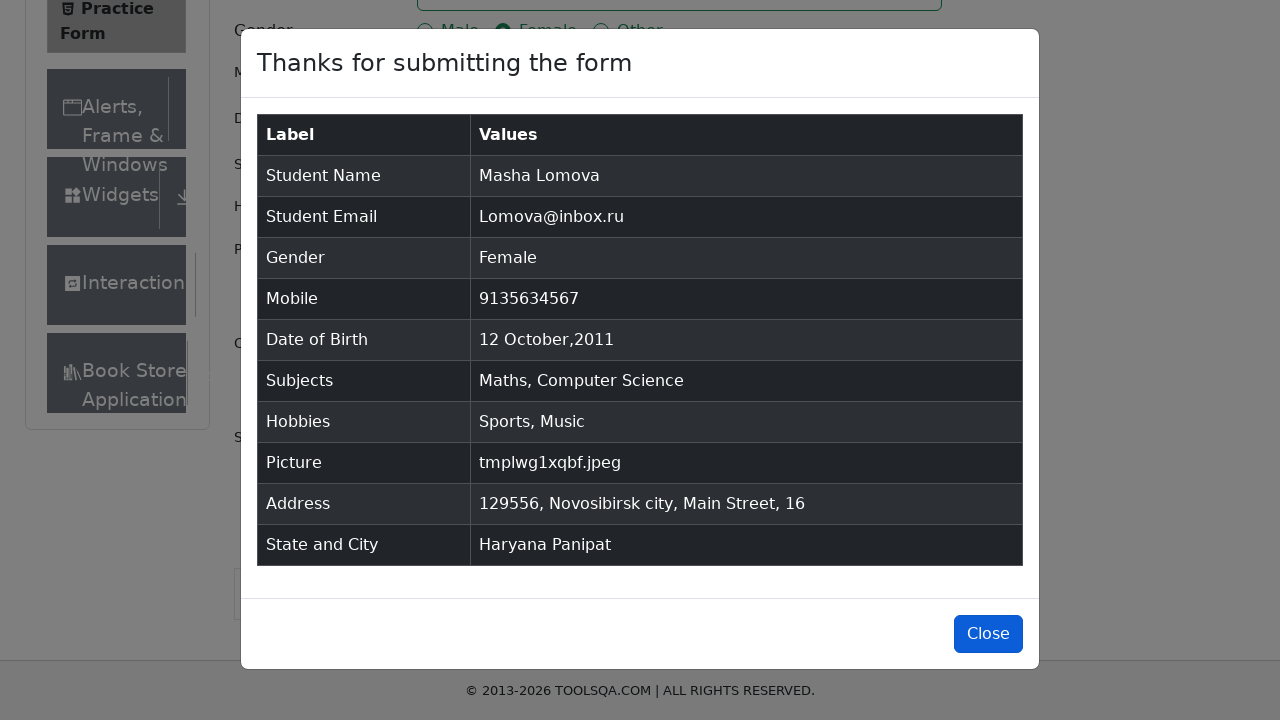